Tests that the text input field is cleared after adding a todo item

Starting URL: https://demo.playwright.dev/todomvc

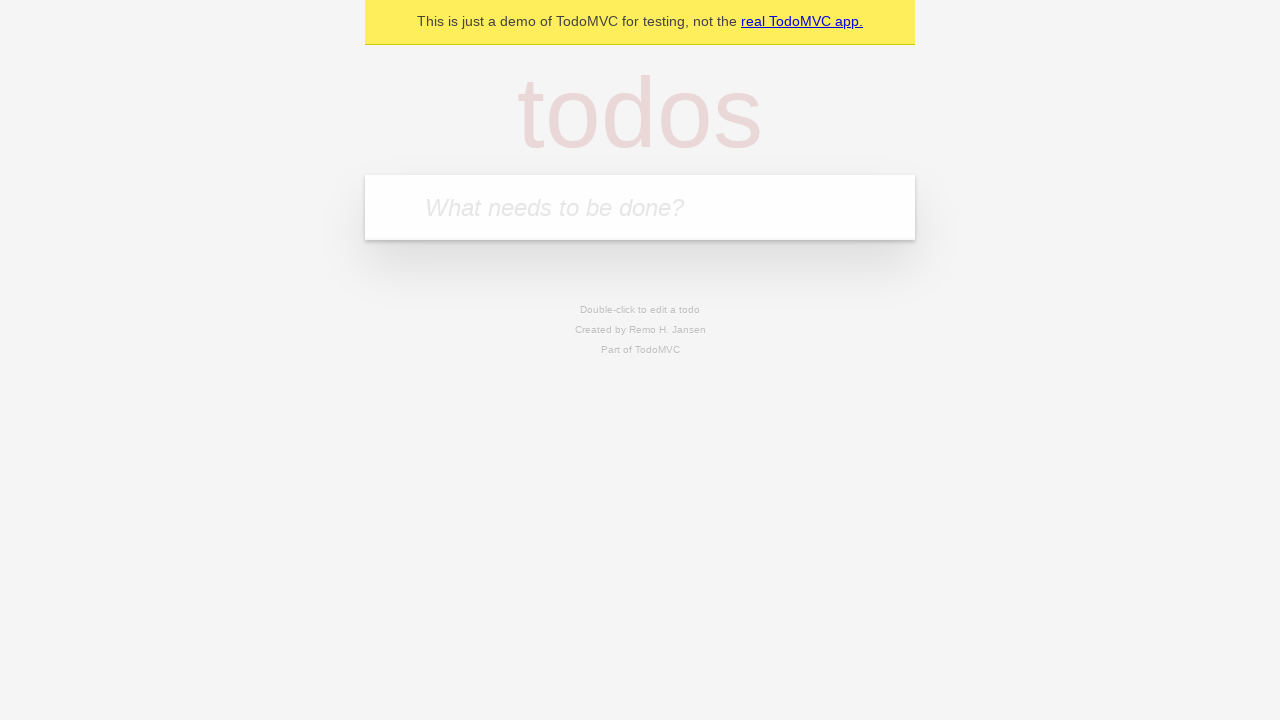

Located the todo input field
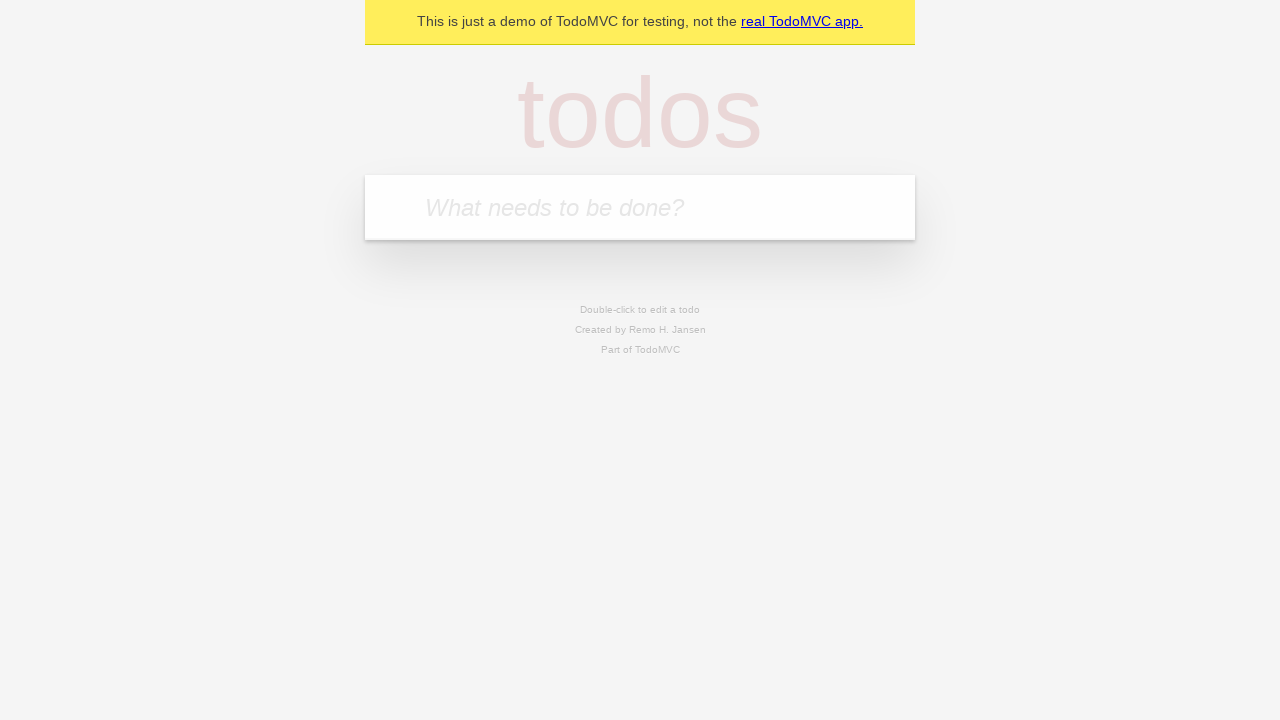

Filled input field with 'buy some cheese' on internal:attr=[placeholder="What needs to be done?"i]
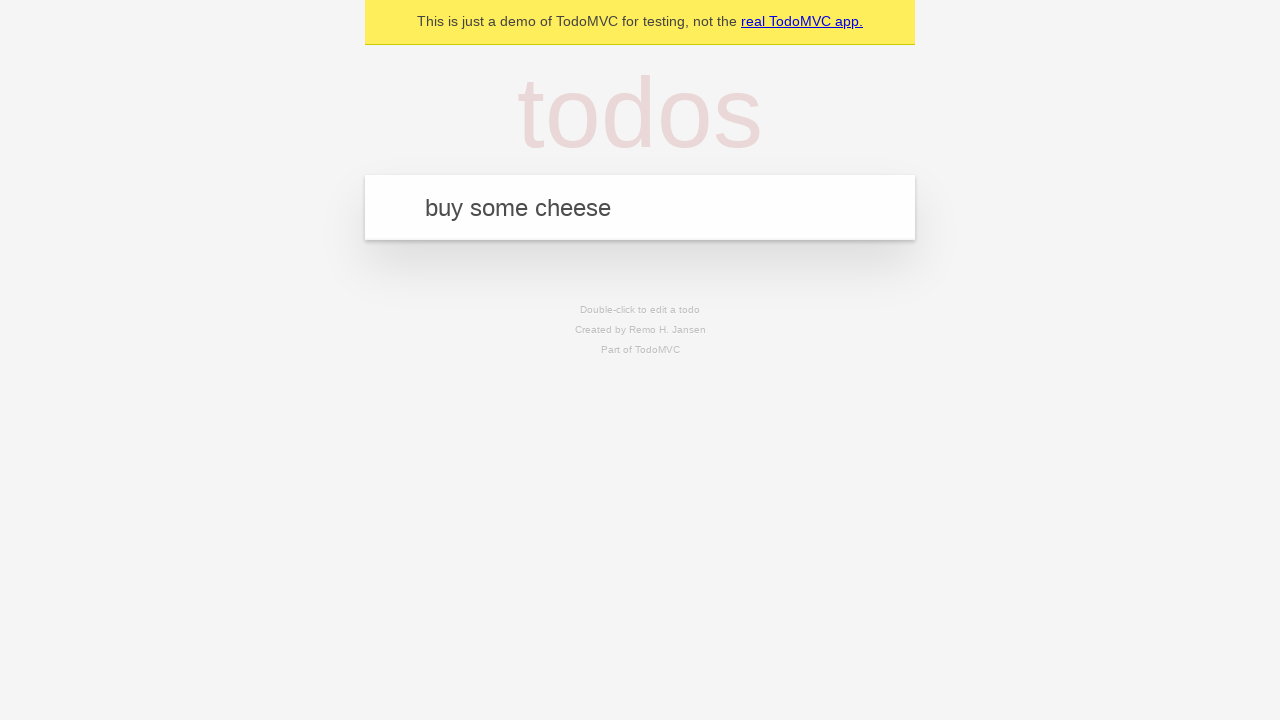

Pressed Enter to add the todo item on internal:attr=[placeholder="What needs to be done?"i]
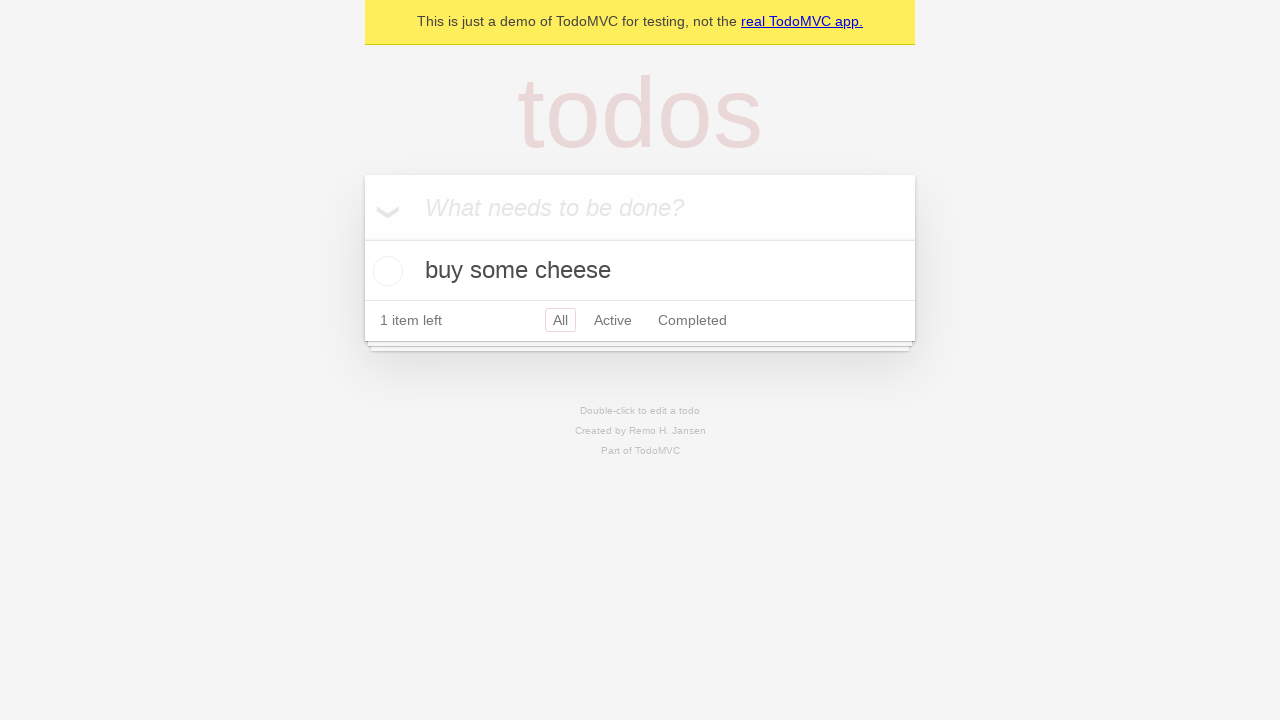

Todo item was successfully added and is visible
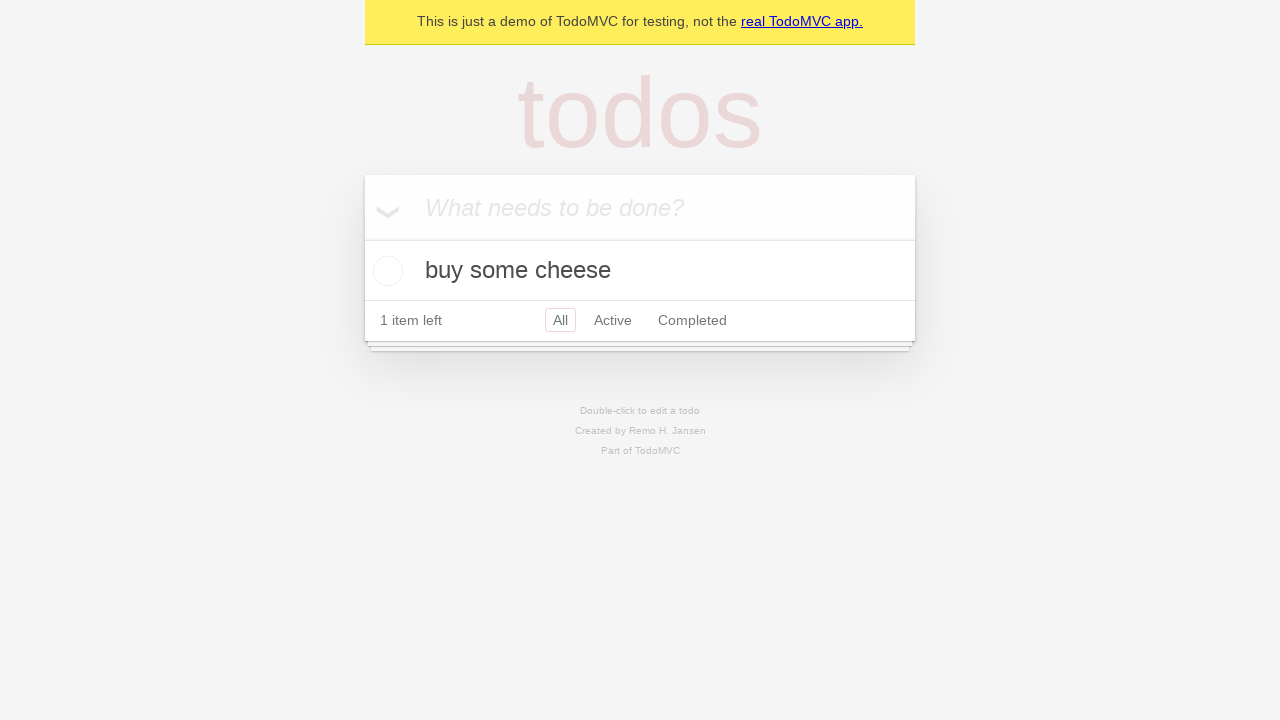

Verified that the input field was cleared after adding the item
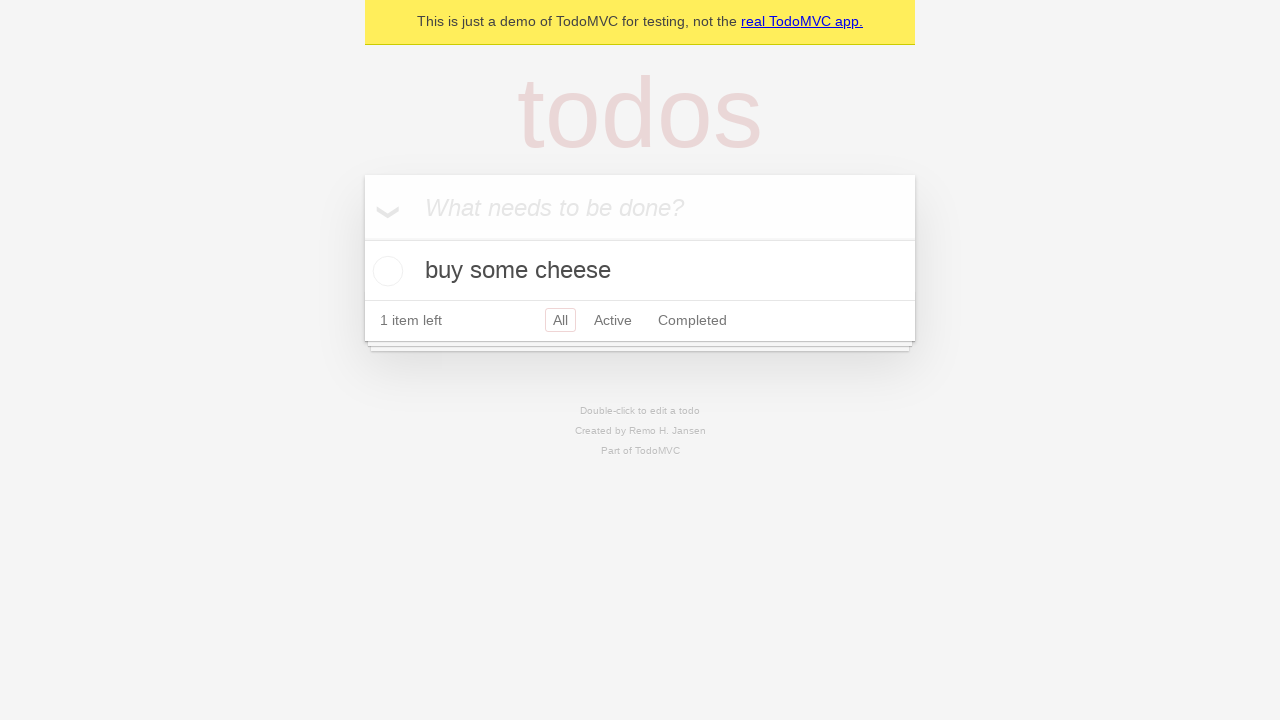

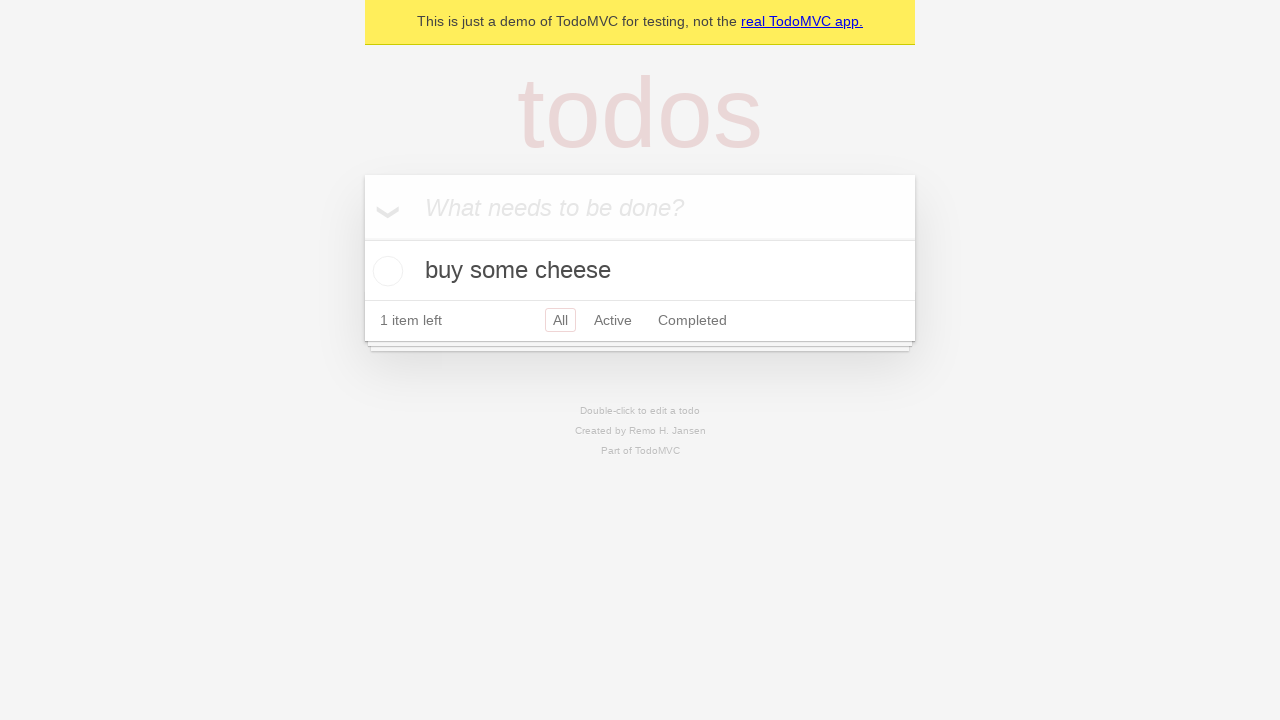